Navigates to HTML Elements page, checks element states of buttons and conditionally clicks either Sign in or Register button based on message visibility

Starting URL: https://techglobal-training.com/frontend

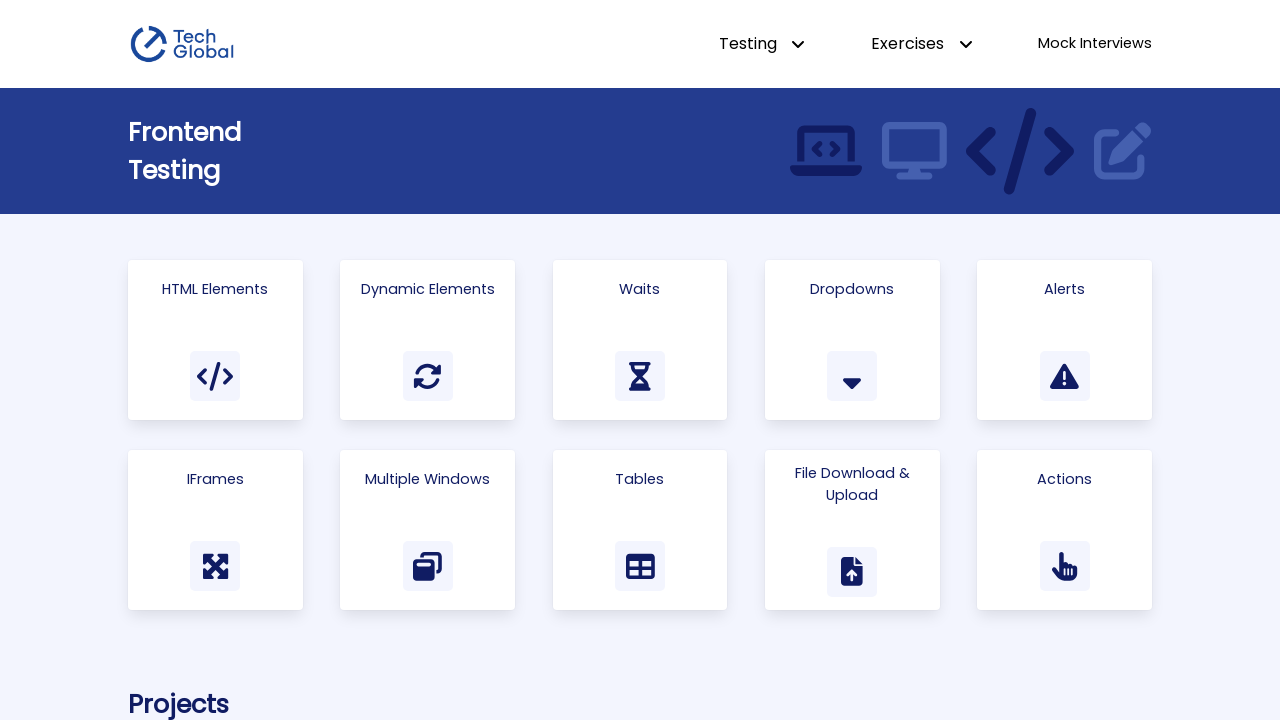

Clicked on 'Html Elements' link to navigate to HTML Elements page at (215, 289) on text=Html Elements
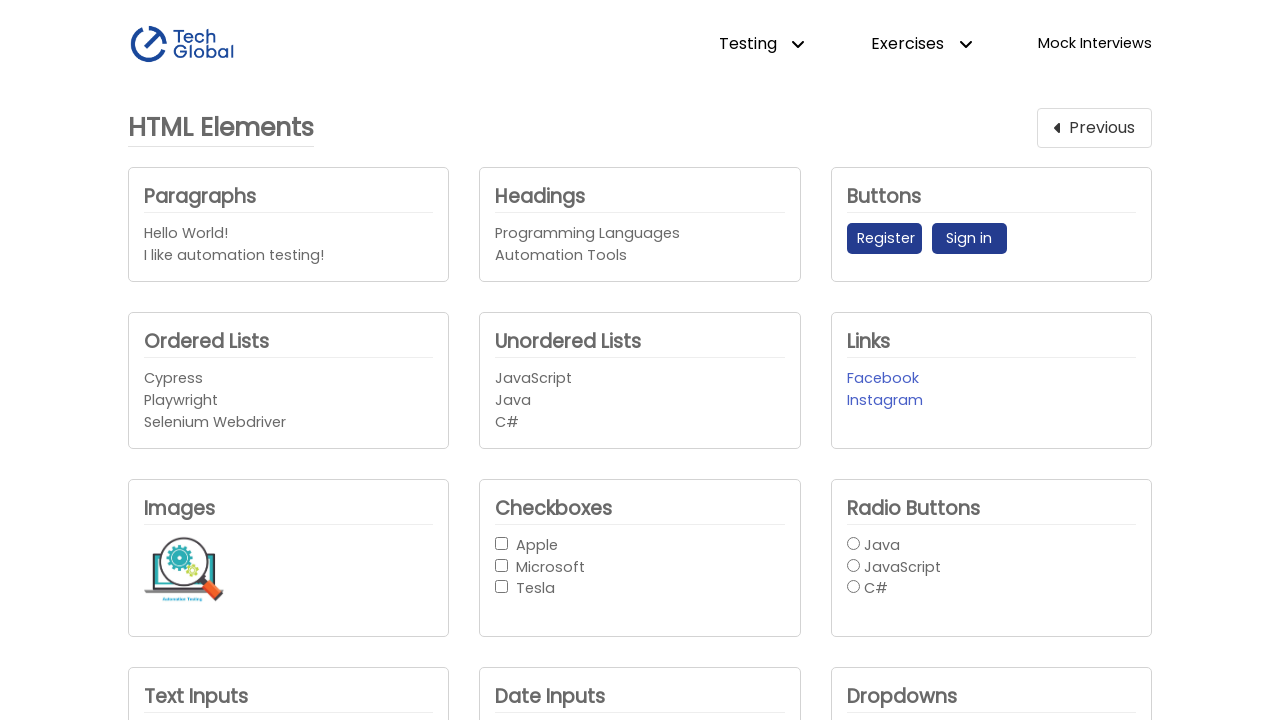

Located Register button element
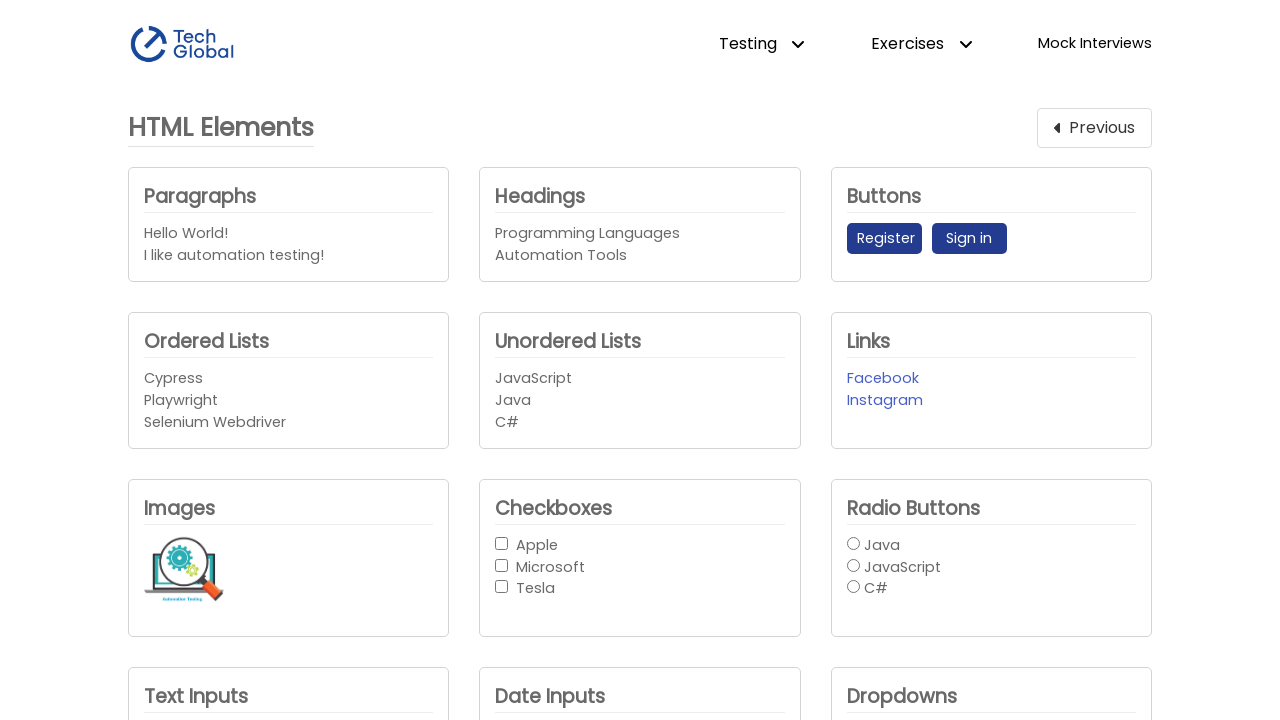

Located Sign in button element
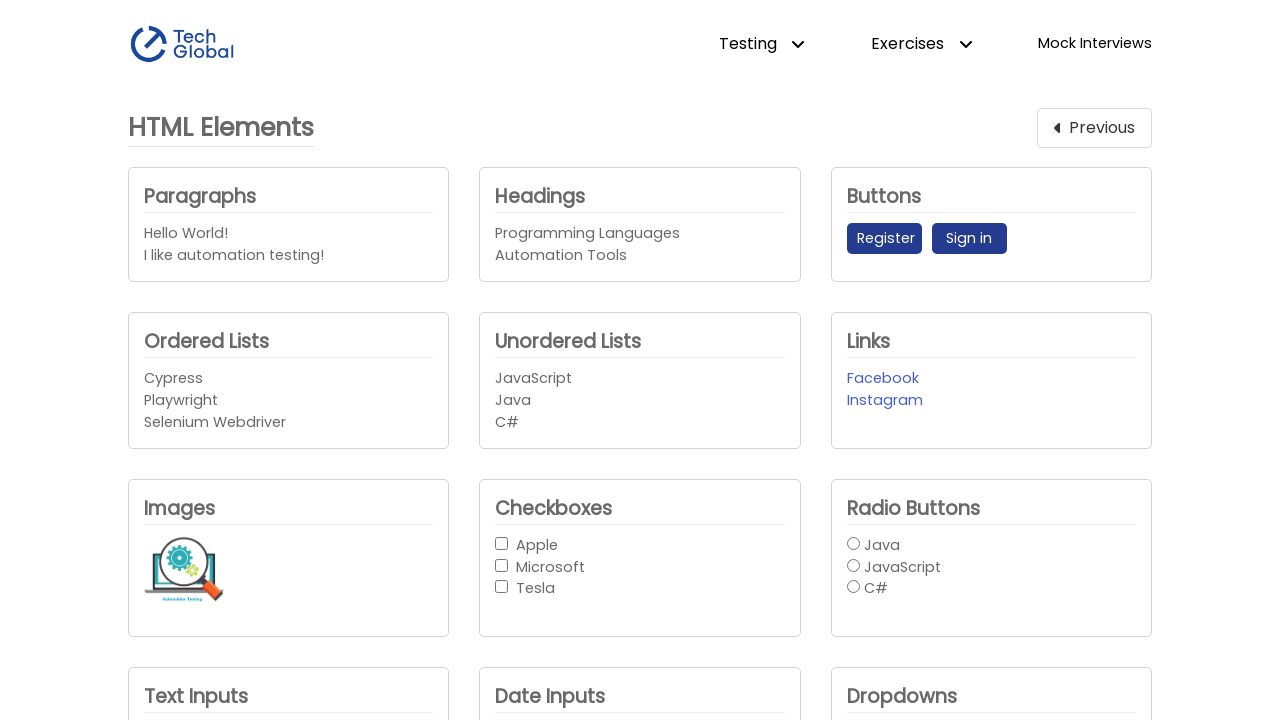

Located button message element with class .mt-1
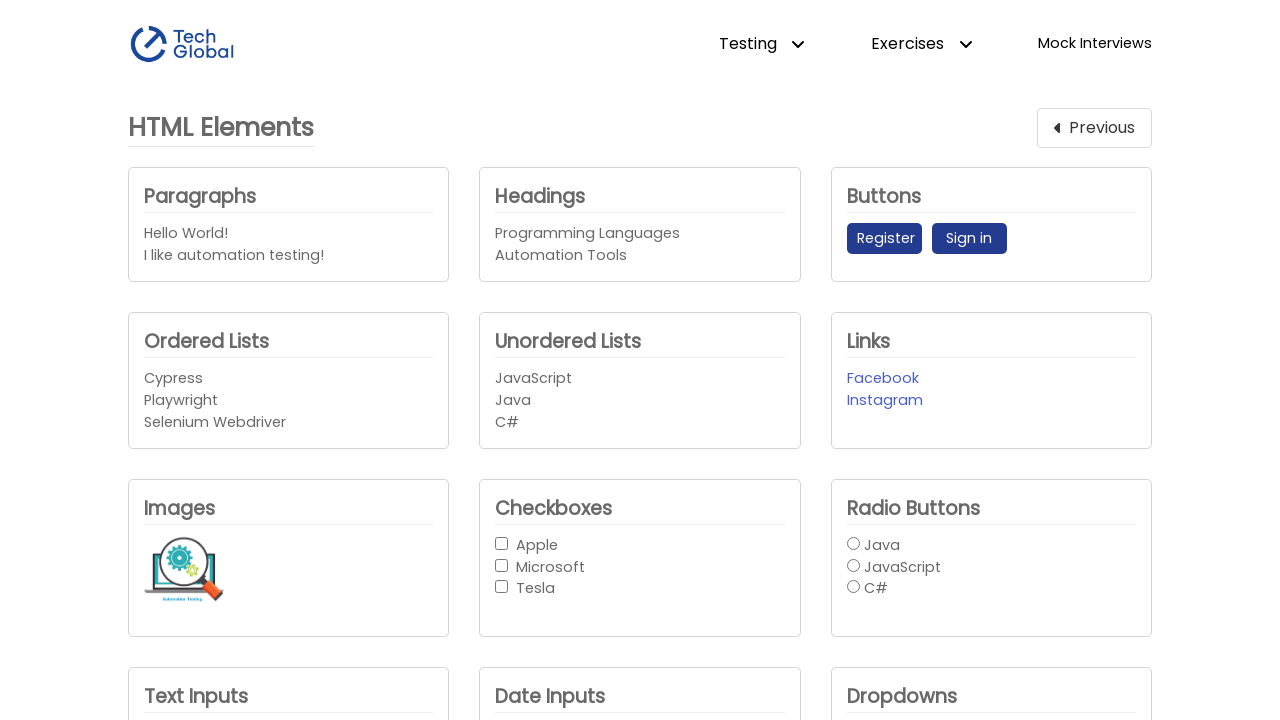

Checked visibility of button message - visible: False
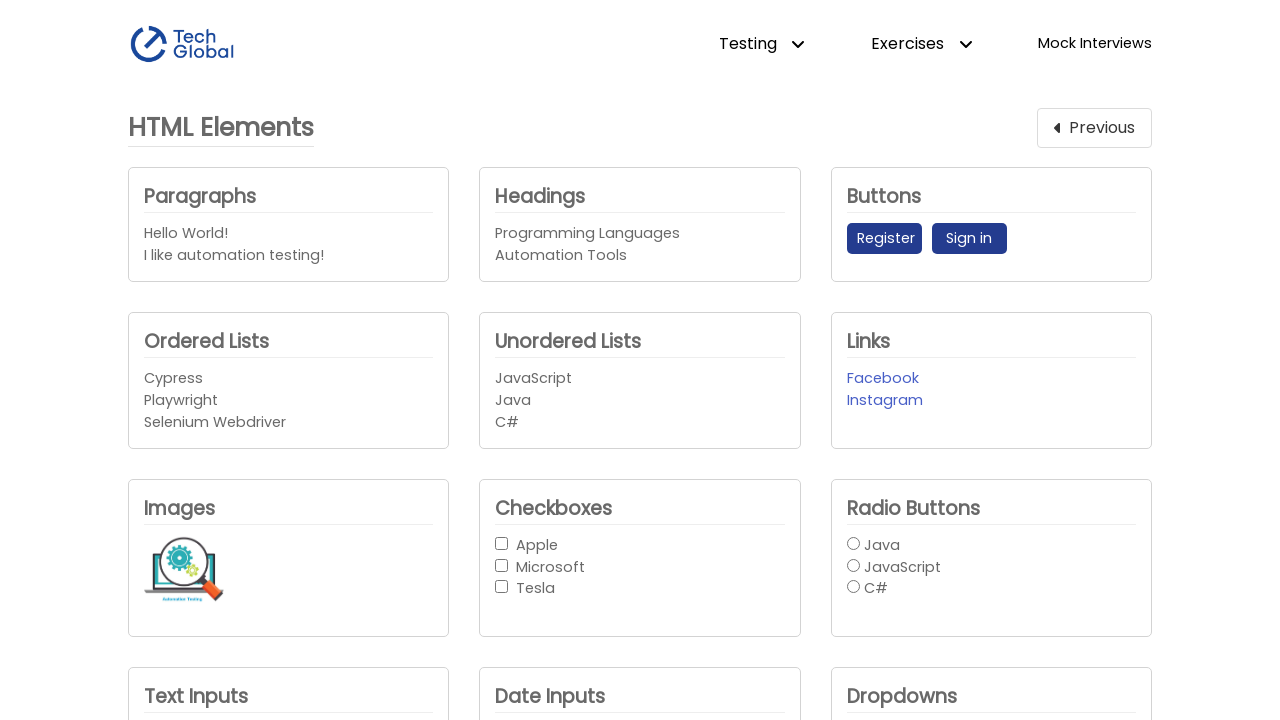

Message was not visible, clicked Register button at (884, 239) on internal:role=button[name="Register"i]
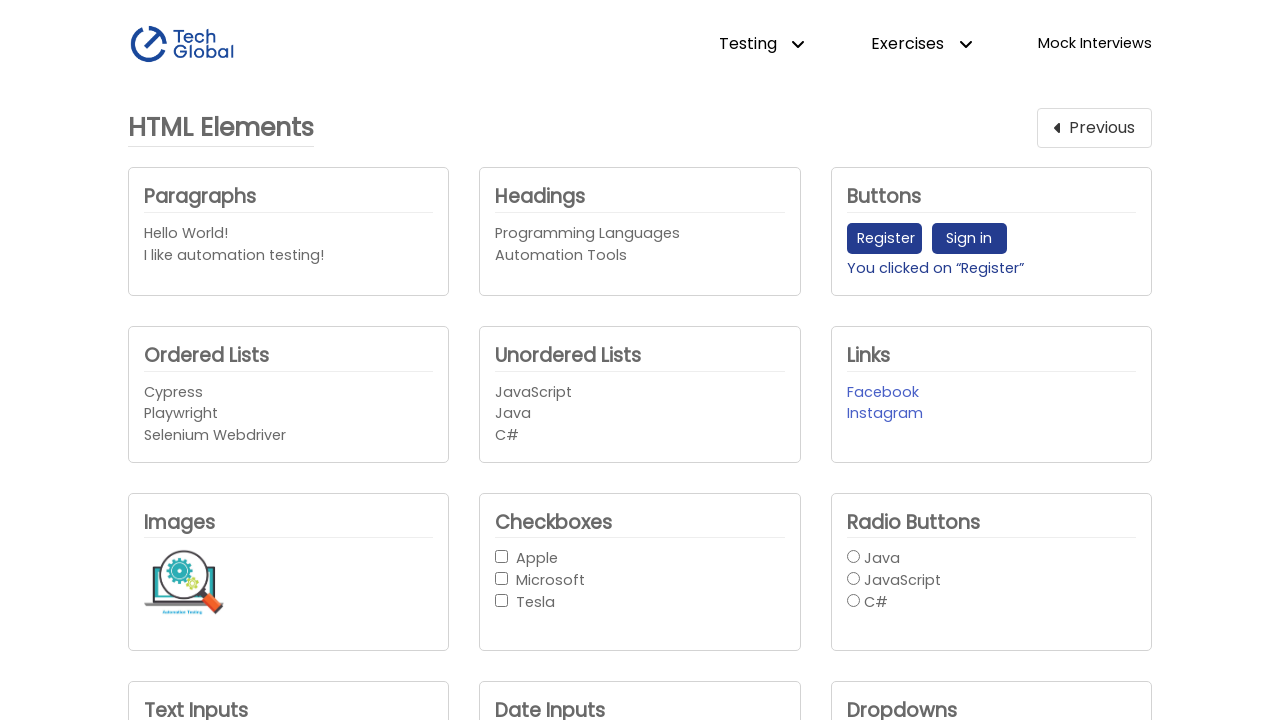

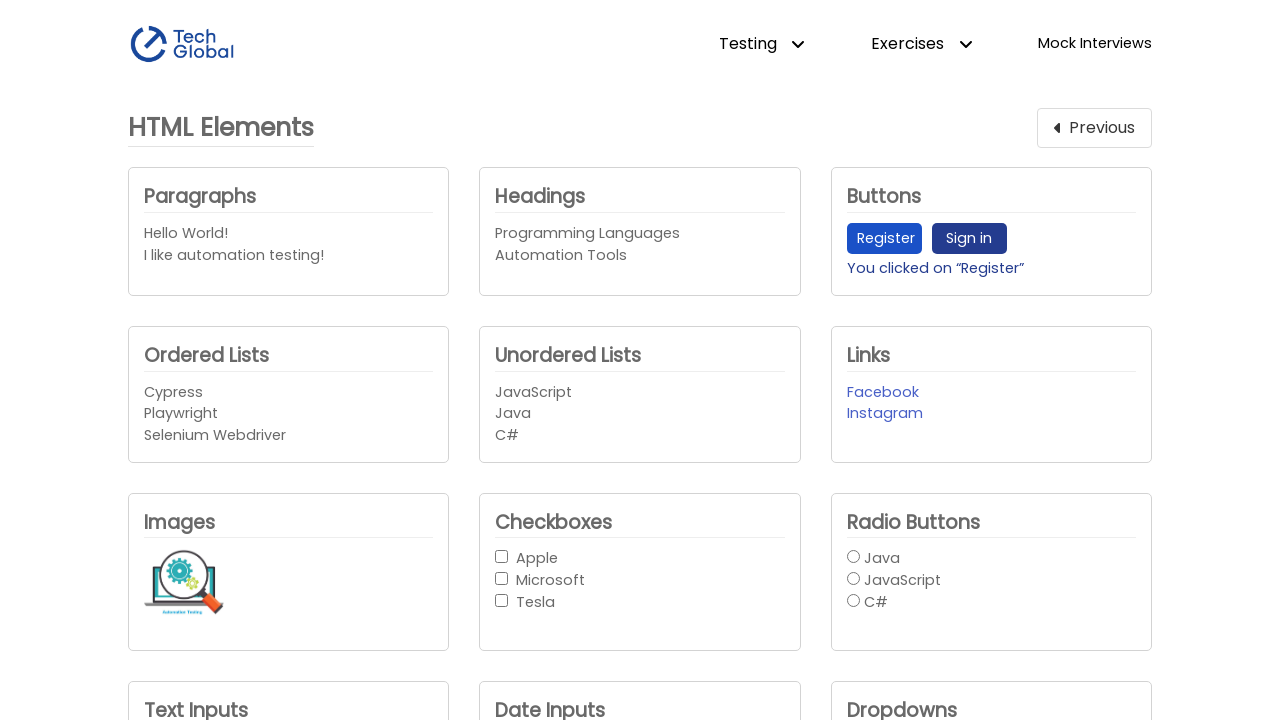